Tests autocomplete dropdown functionality by typing partial text, navigating suggestions with arrow keys, and selecting an option

Starting URL: https://rahulshettyacademy.com/AutomationPractice/

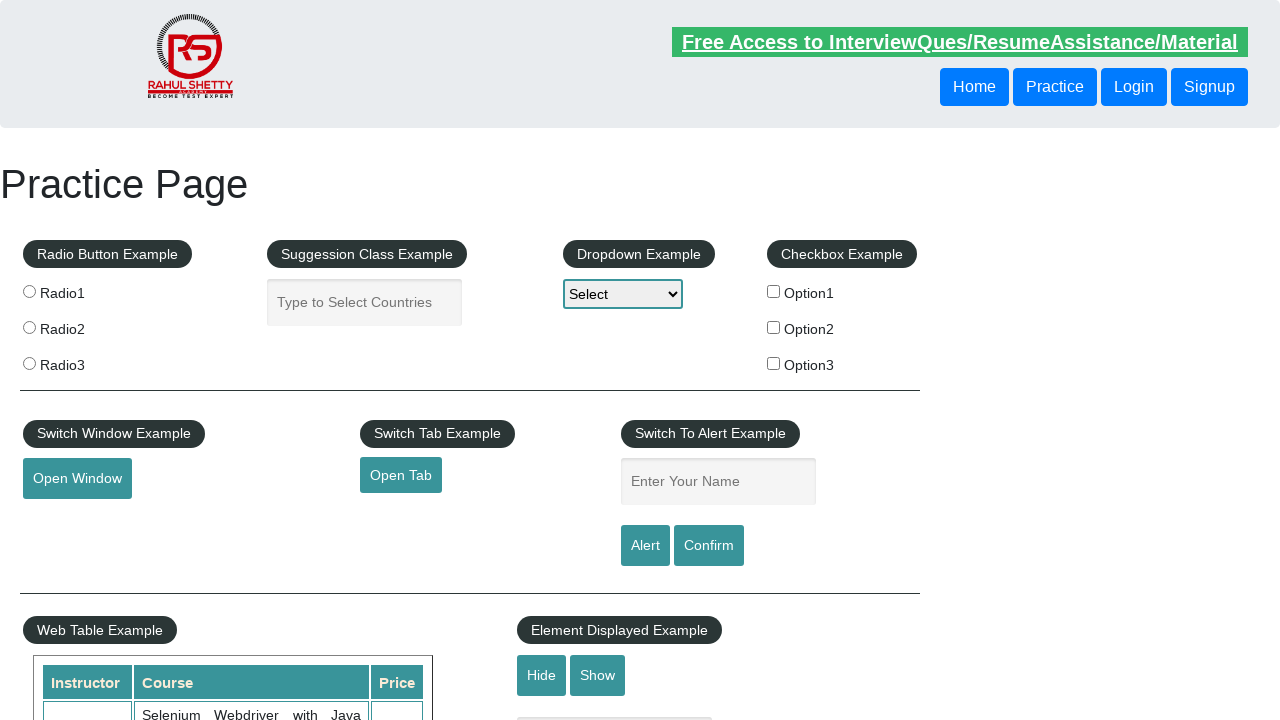

Filled autocomplete field with 'ire' on #autocomplete
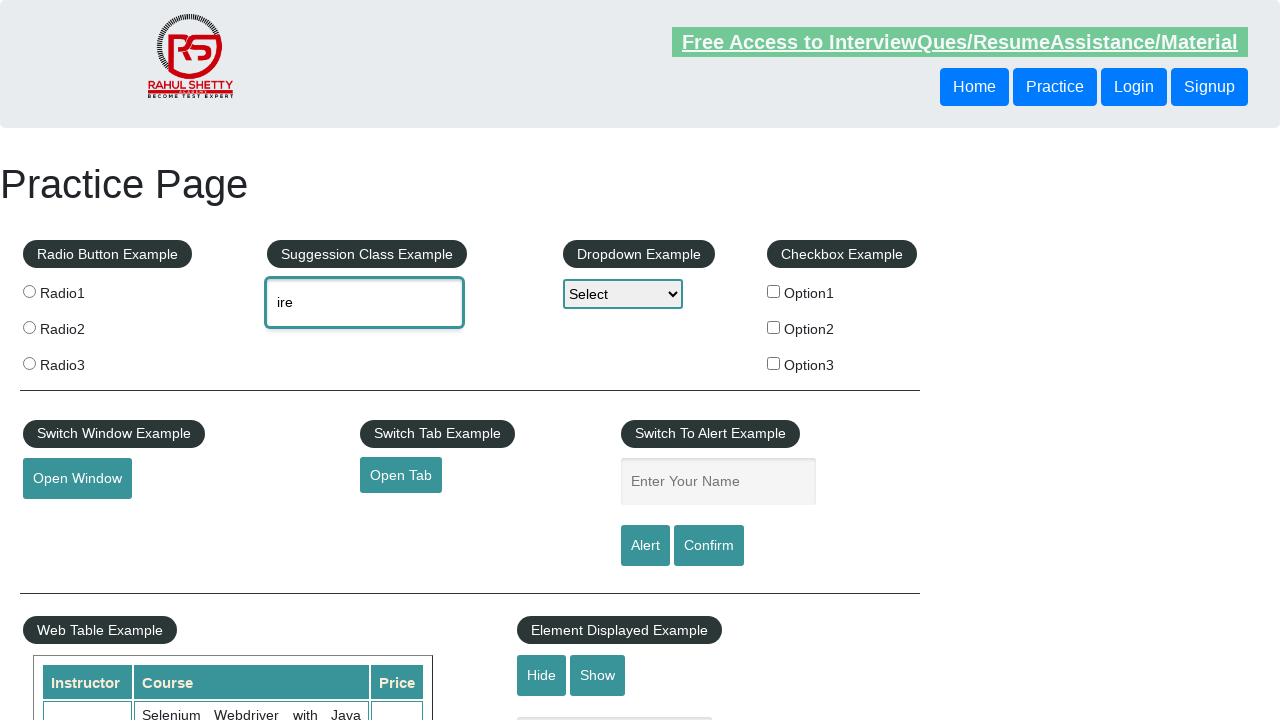

Waited for autocomplete suggestions to appear
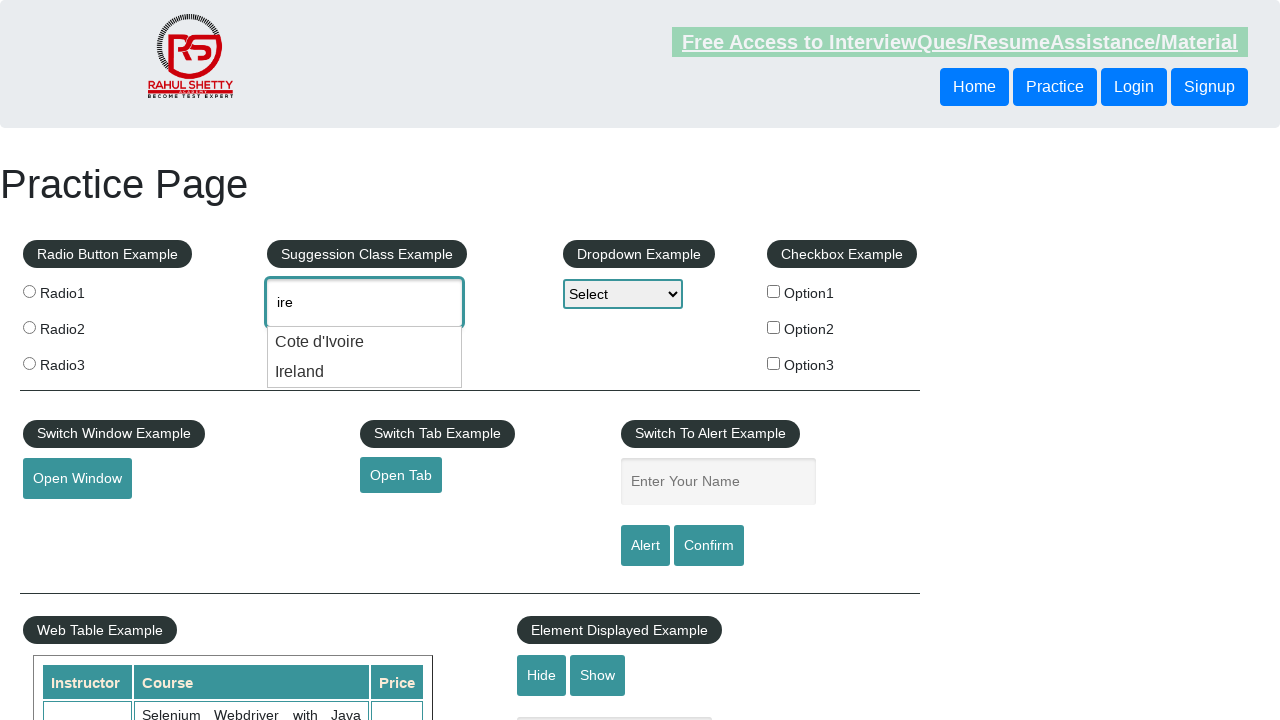

Located autocomplete field element
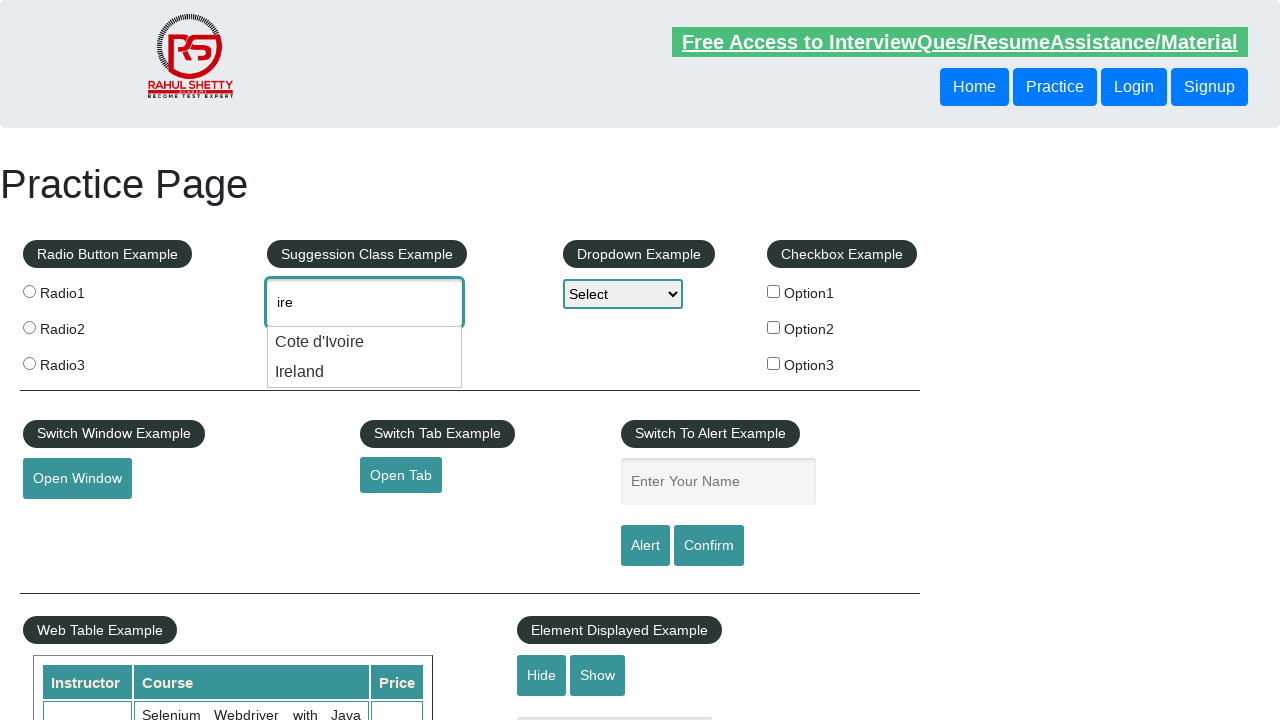

Pressed ArrowDown to navigate to first suggestion on #autocomplete
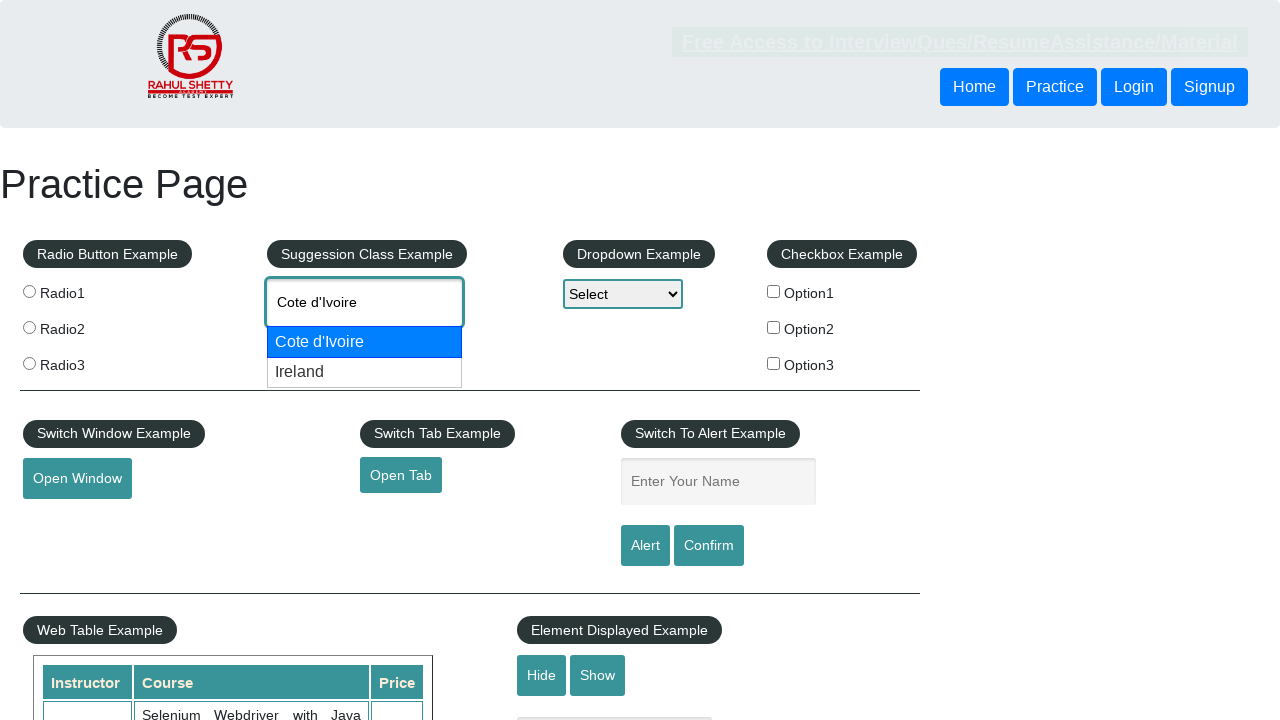

Pressed ArrowDown to navigate to second suggestion on #autocomplete
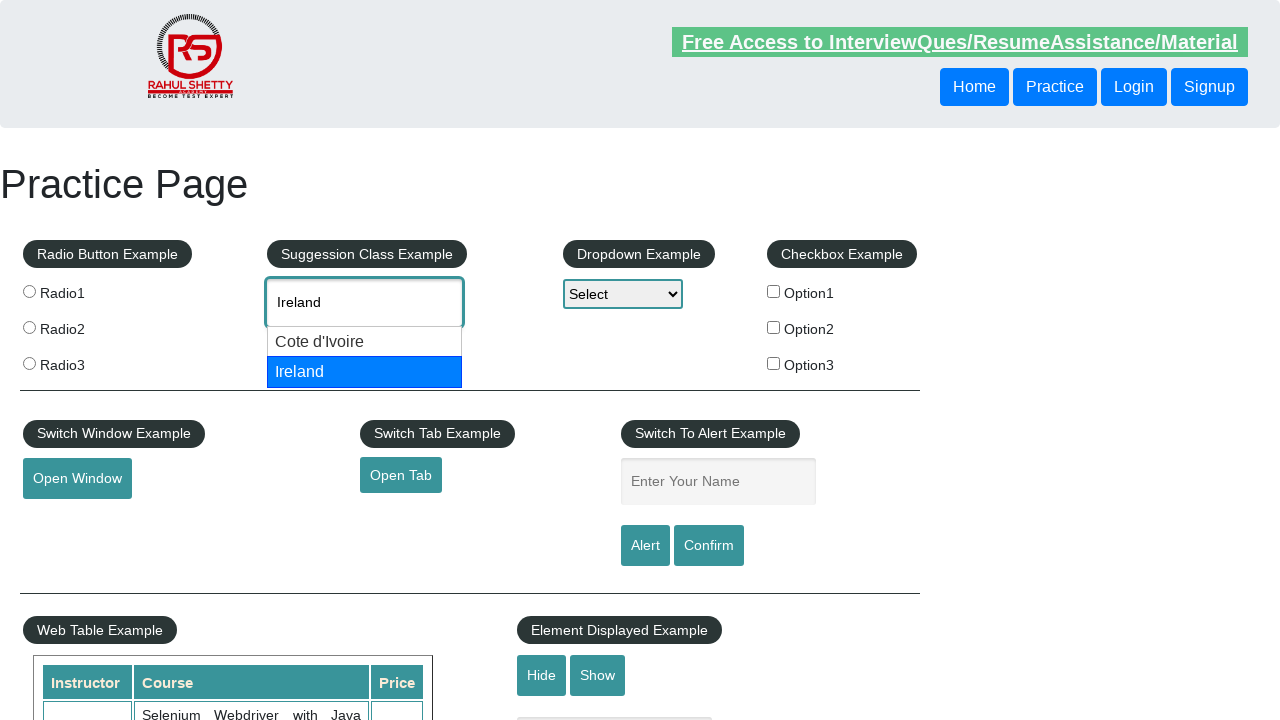

Pressed Enter to select the highlighted suggestion on #autocomplete
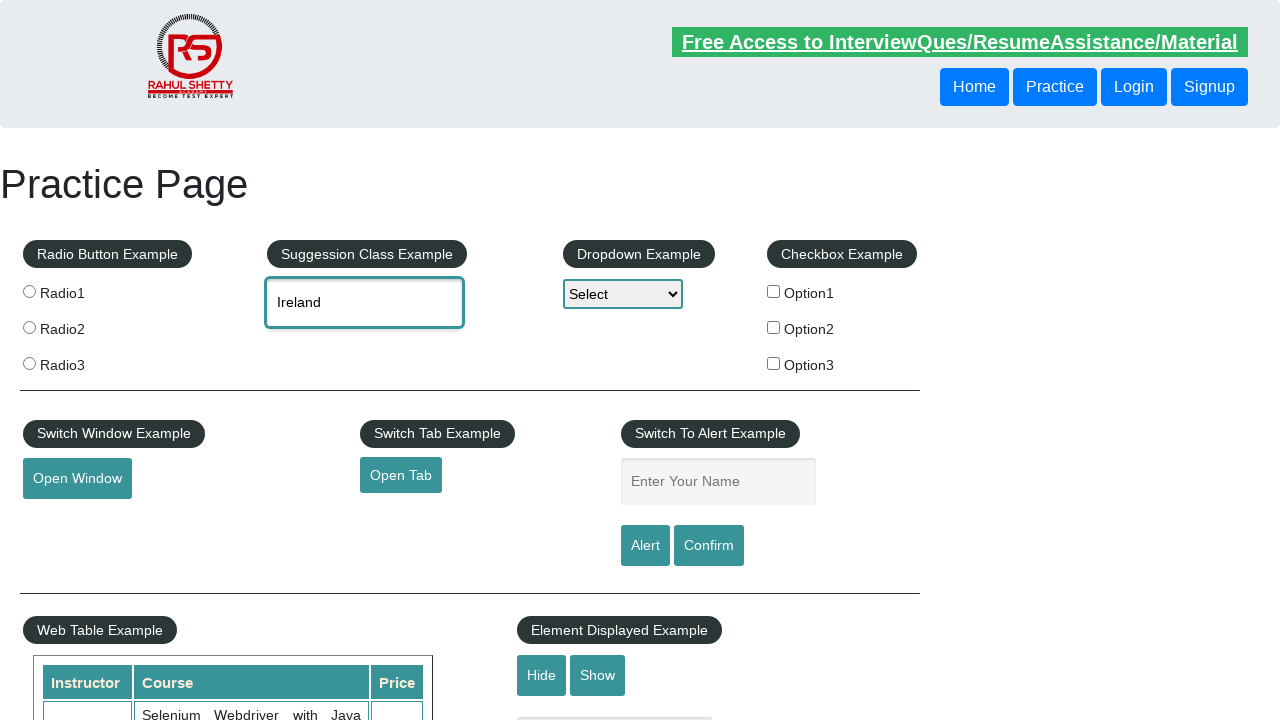

Verified that 'Ireland' was selected in the autocomplete field
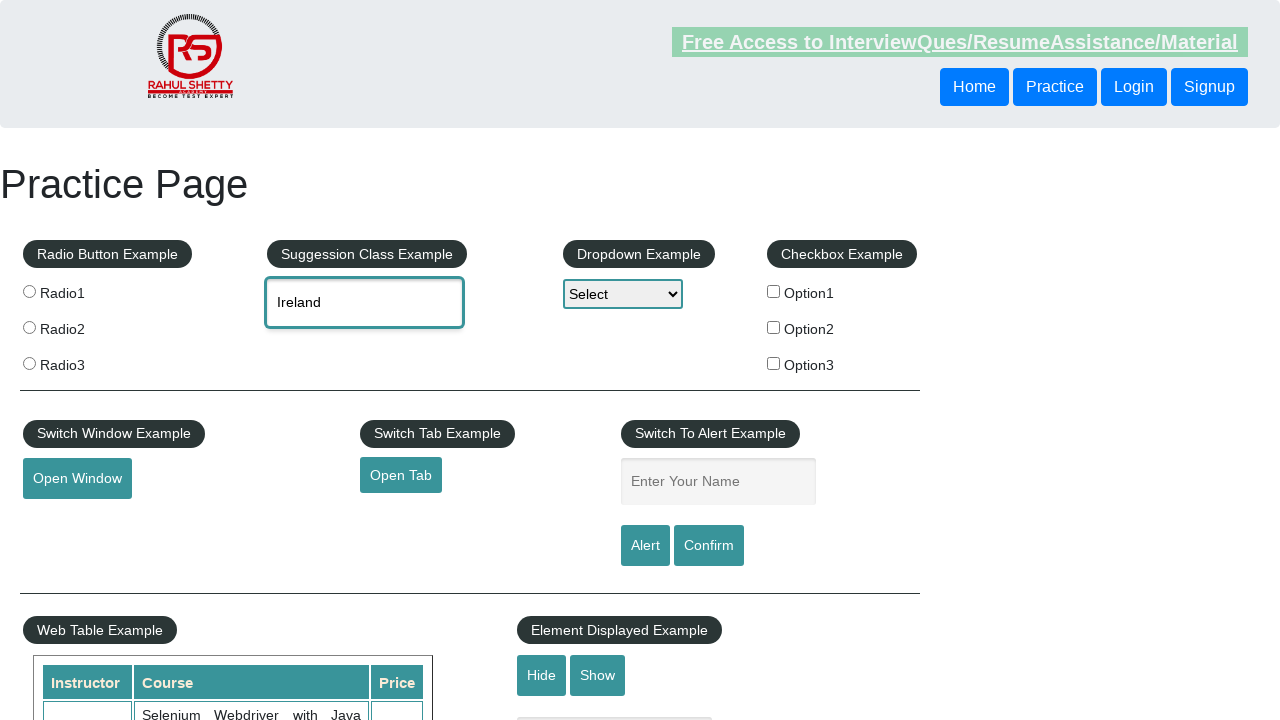

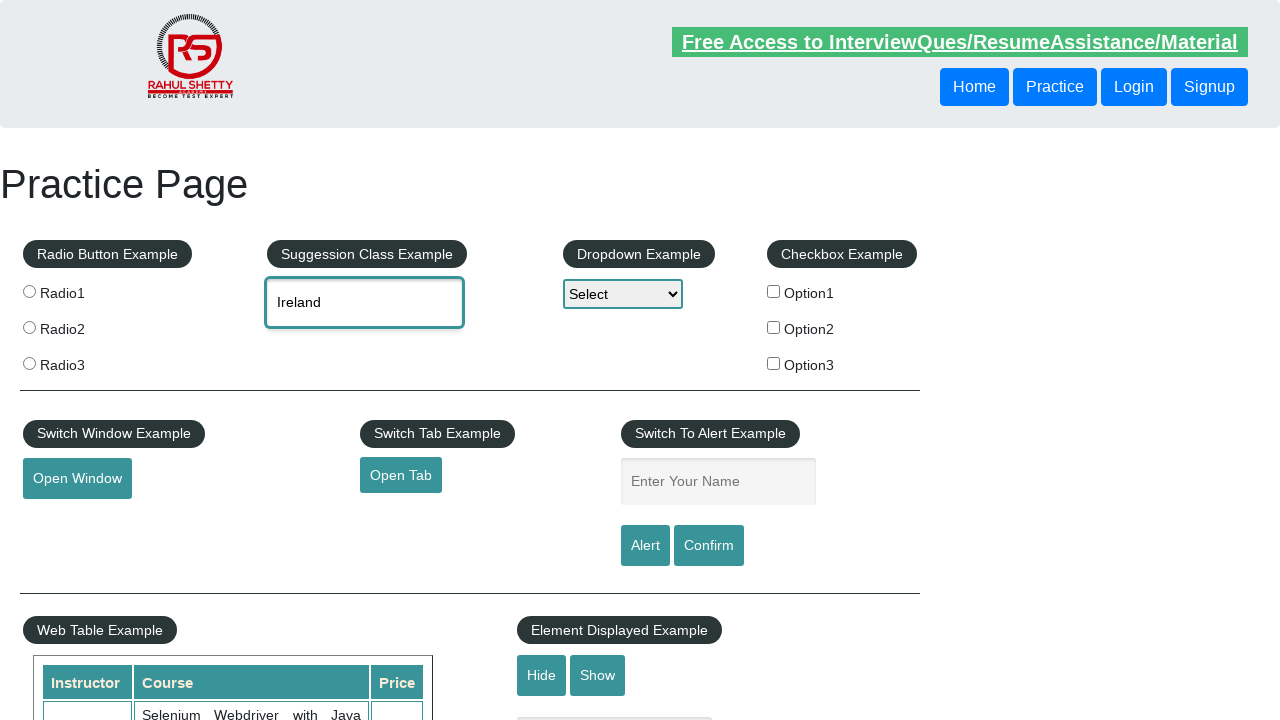